Tests that pressing Escape cancels editing and restores original text

Starting URL: https://demo.playwright.dev/todomvc

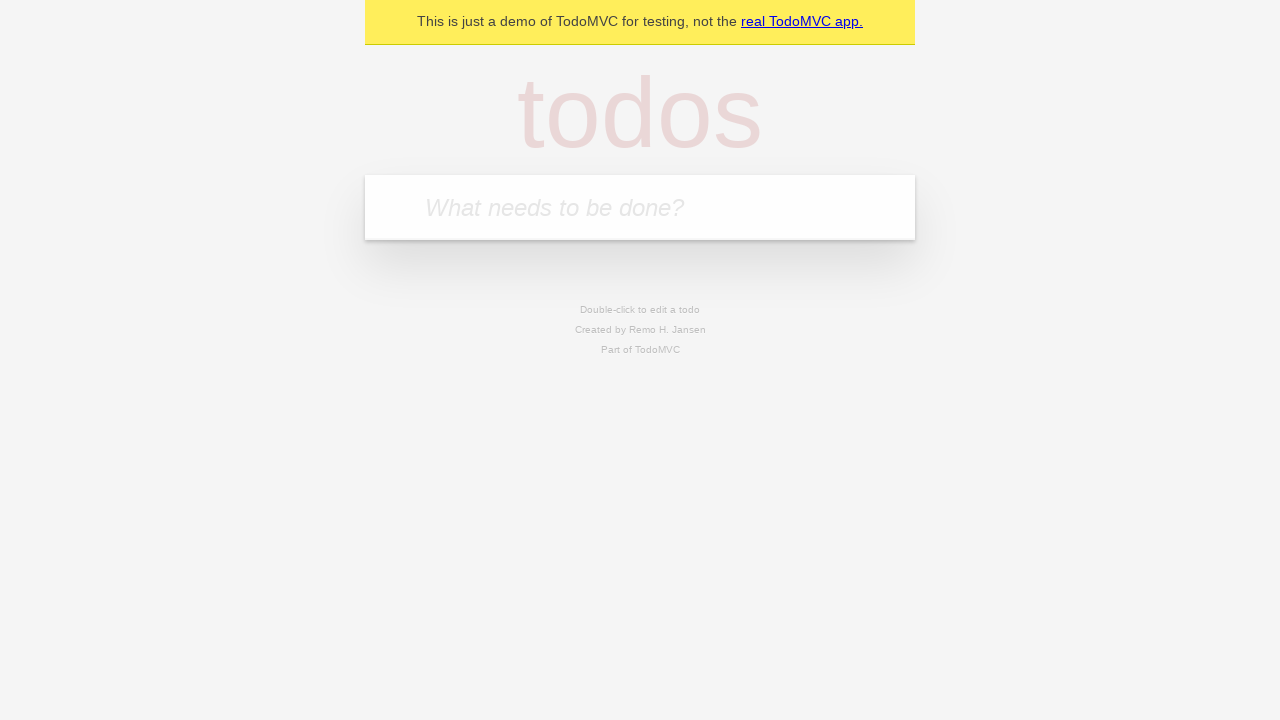

Filled first todo input with 'buy some cheese' on internal:attr=[placeholder="What needs to be done?"i]
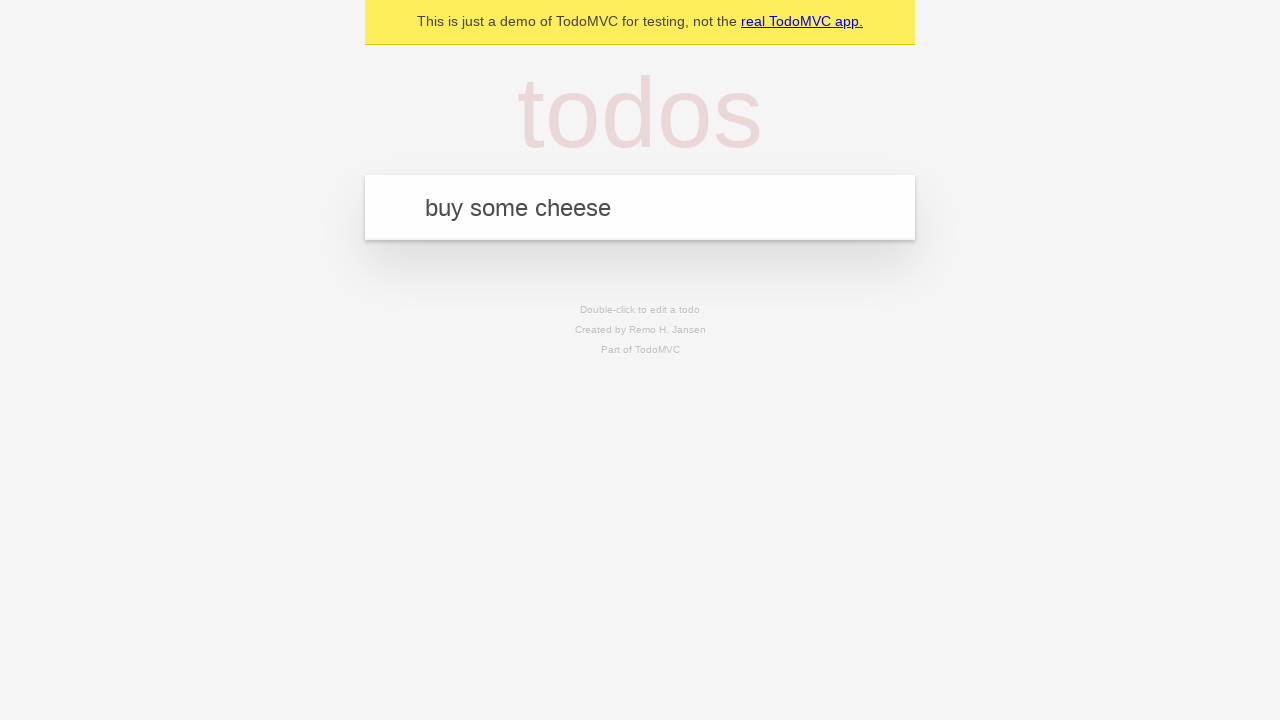

Pressed Enter to create first todo on internal:attr=[placeholder="What needs to be done?"i]
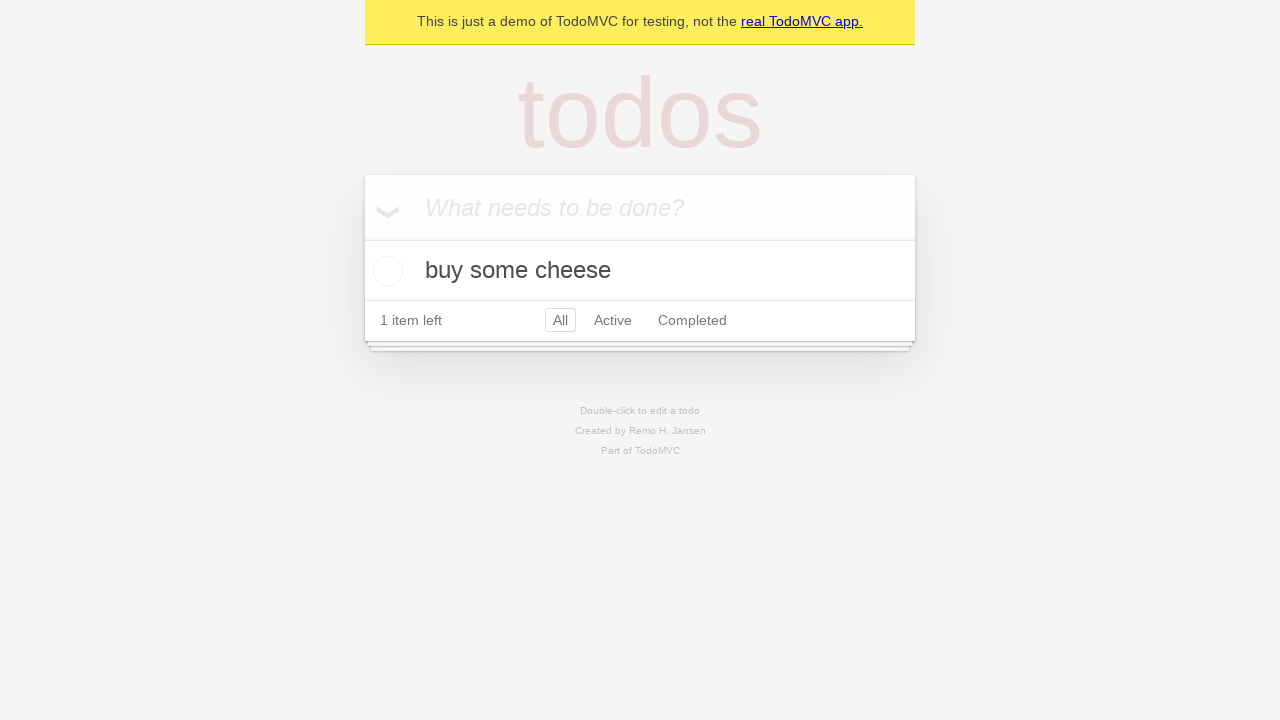

Filled second todo input with 'feed the cat' on internal:attr=[placeholder="What needs to be done?"i]
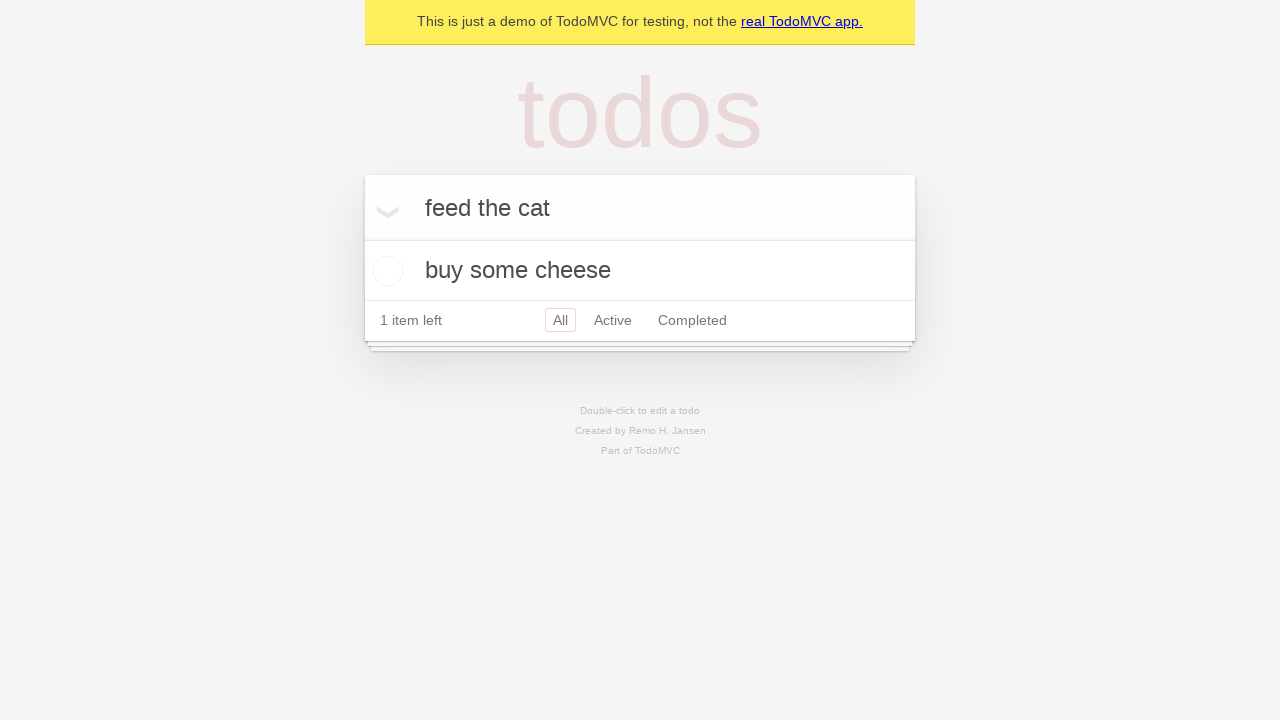

Pressed Enter to create second todo on internal:attr=[placeholder="What needs to be done?"i]
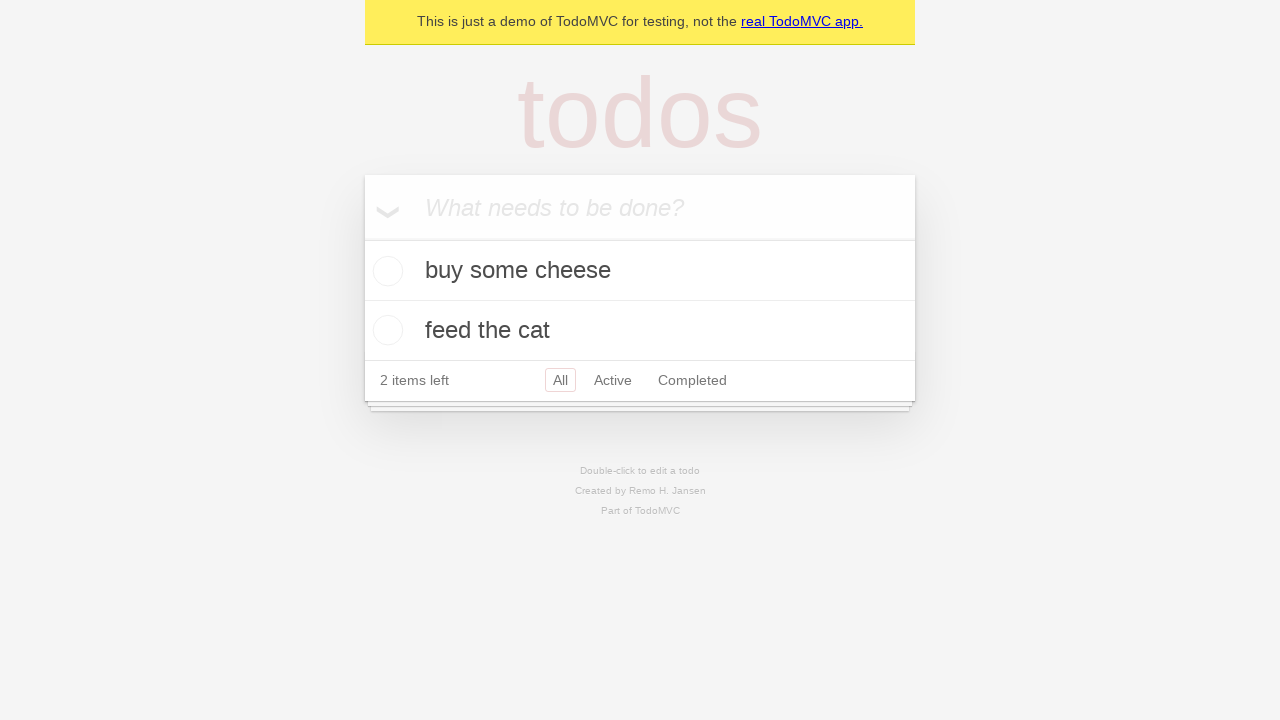

Filled third todo input with 'book a doctors appointment' on internal:attr=[placeholder="What needs to be done?"i]
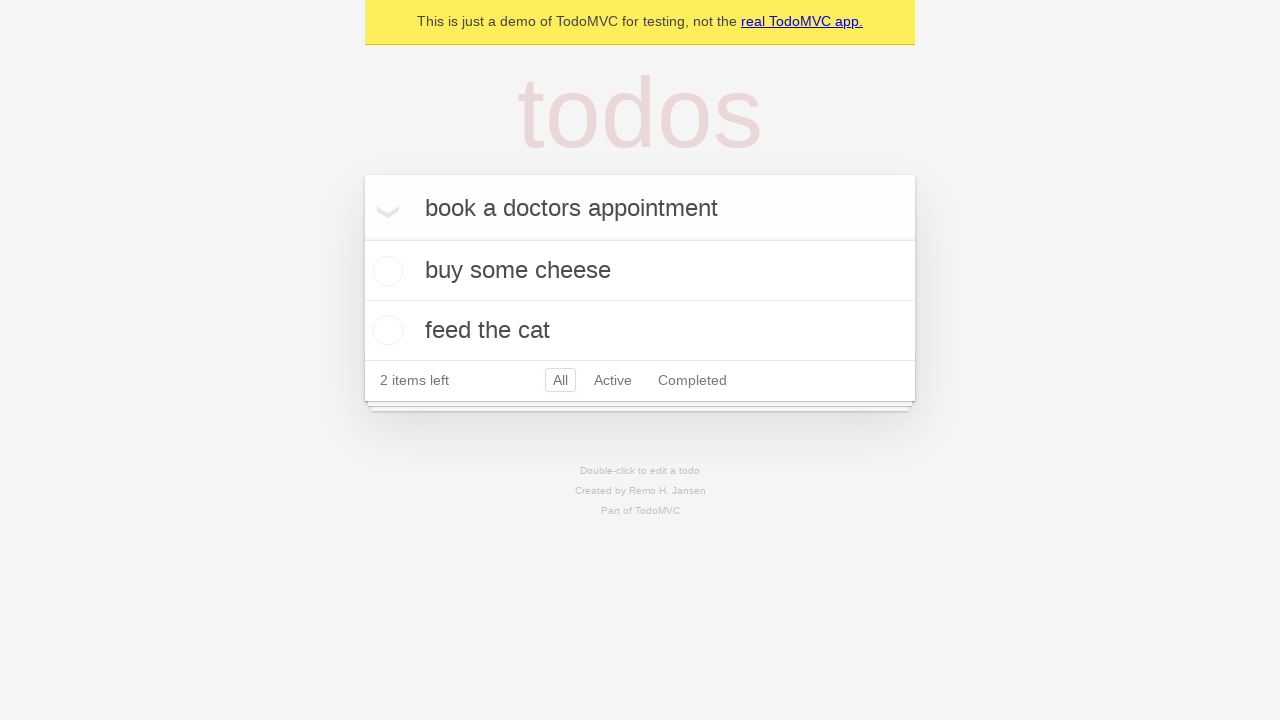

Pressed Enter to create third todo on internal:attr=[placeholder="What needs to be done?"i]
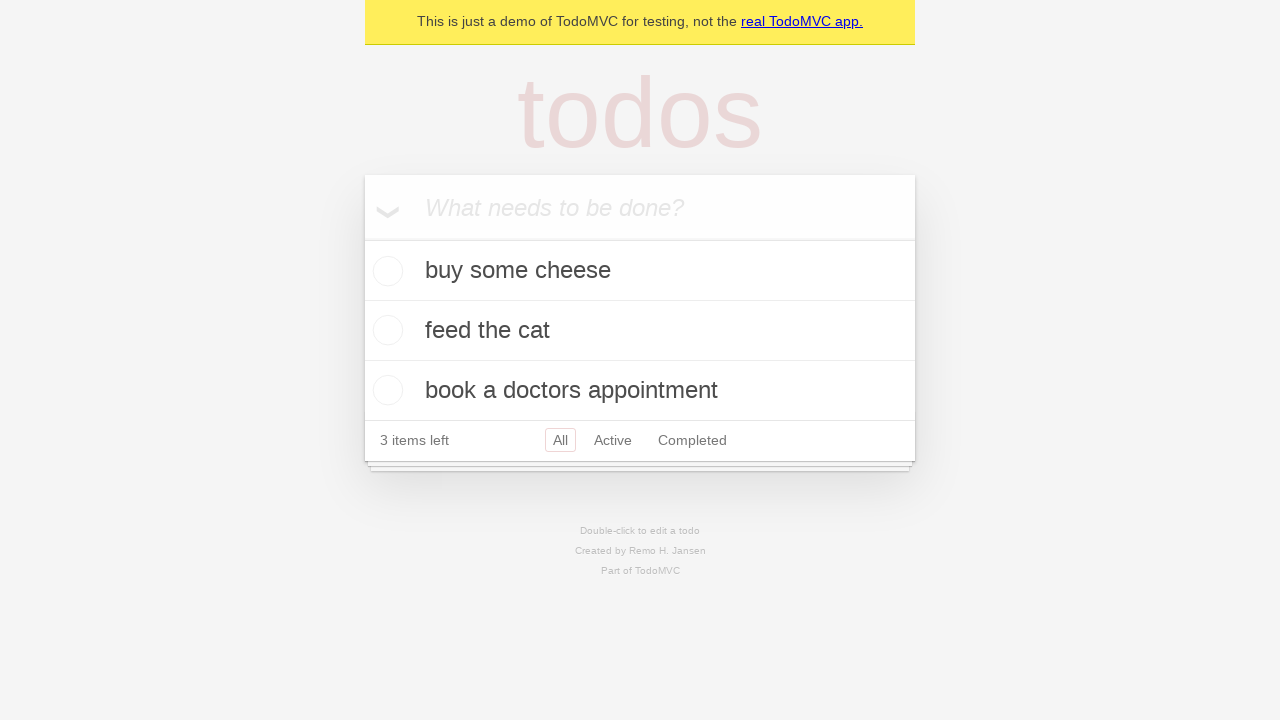

Located all todo items
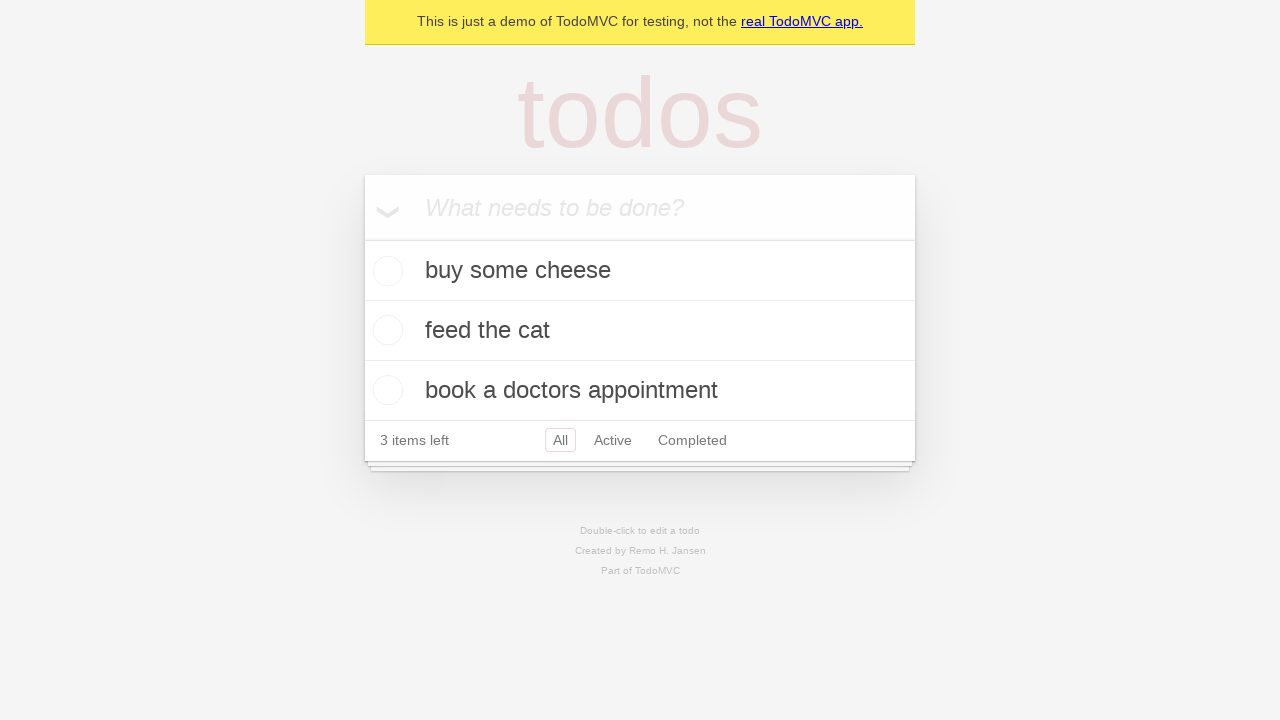

Double-clicked second todo item to enter edit mode at (640, 331) on internal:testid=[data-testid="todo-item"s] >> nth=1
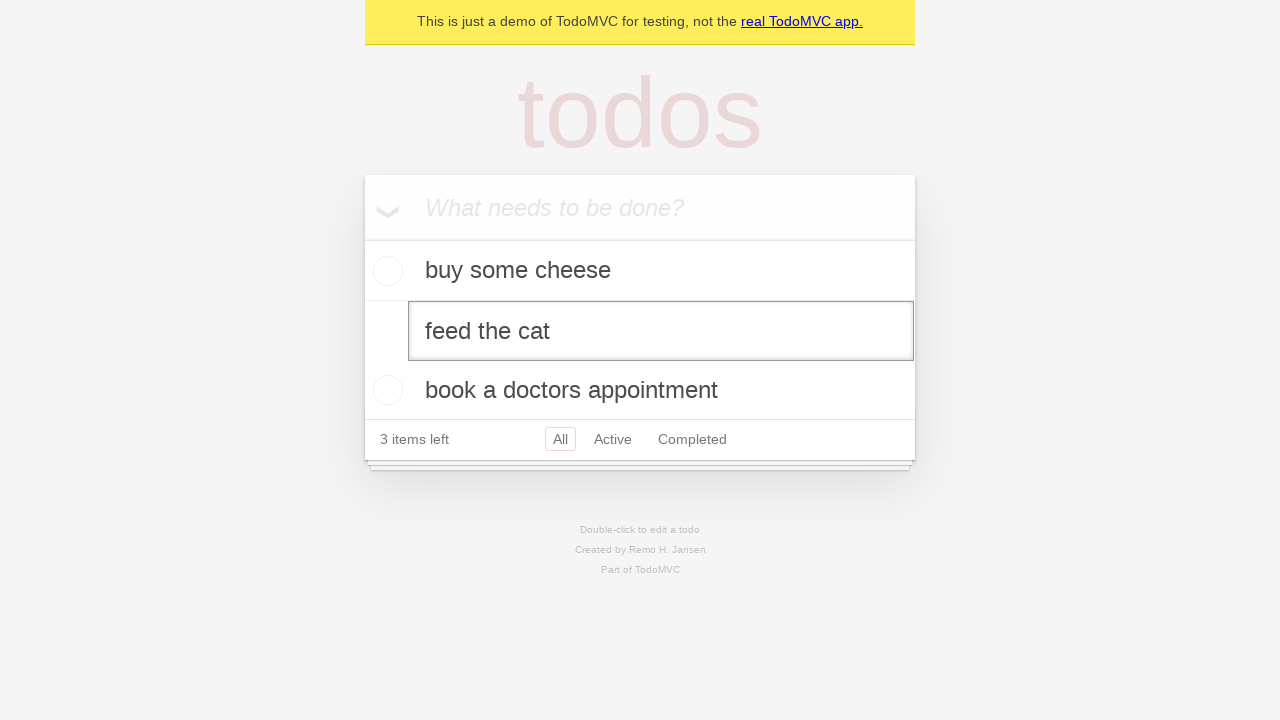

Filled edit field with 'buy some sausages' on internal:testid=[data-testid="todo-item"s] >> nth=1 >> internal:role=textbox[nam
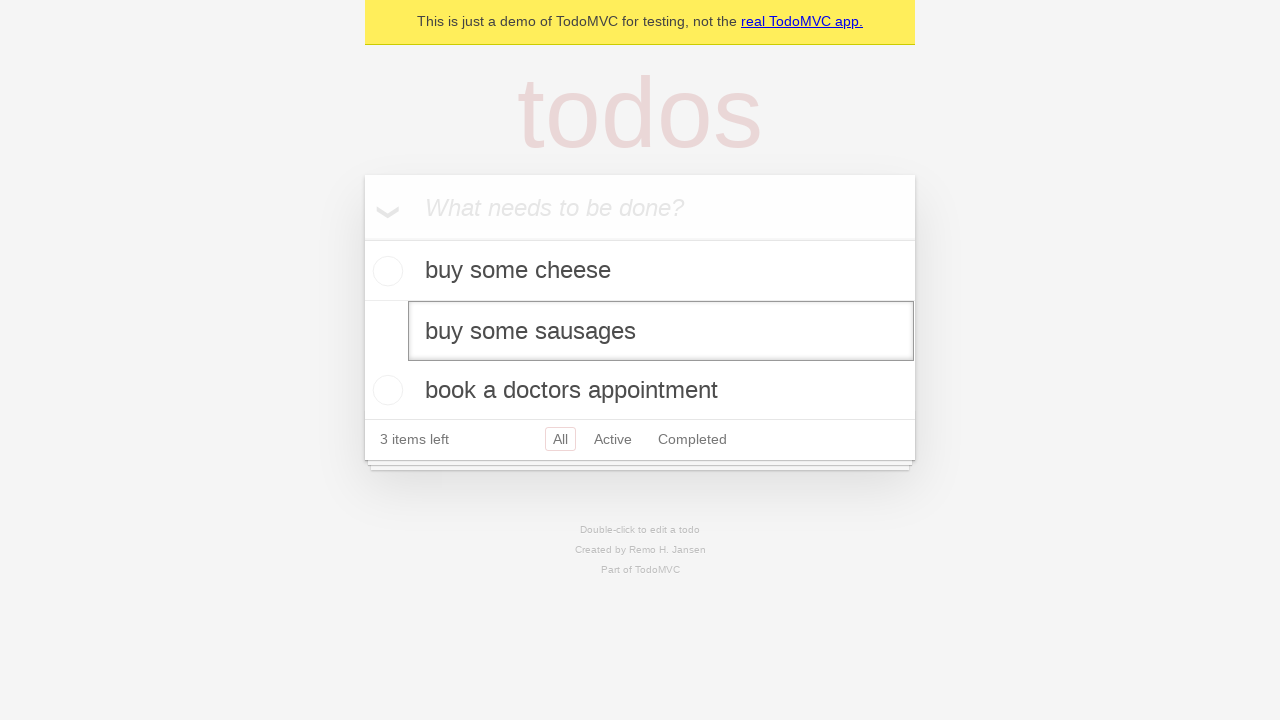

Pressed Escape to cancel edit and restore original text on internal:testid=[data-testid="todo-item"s] >> nth=1 >> internal:role=textbox[nam
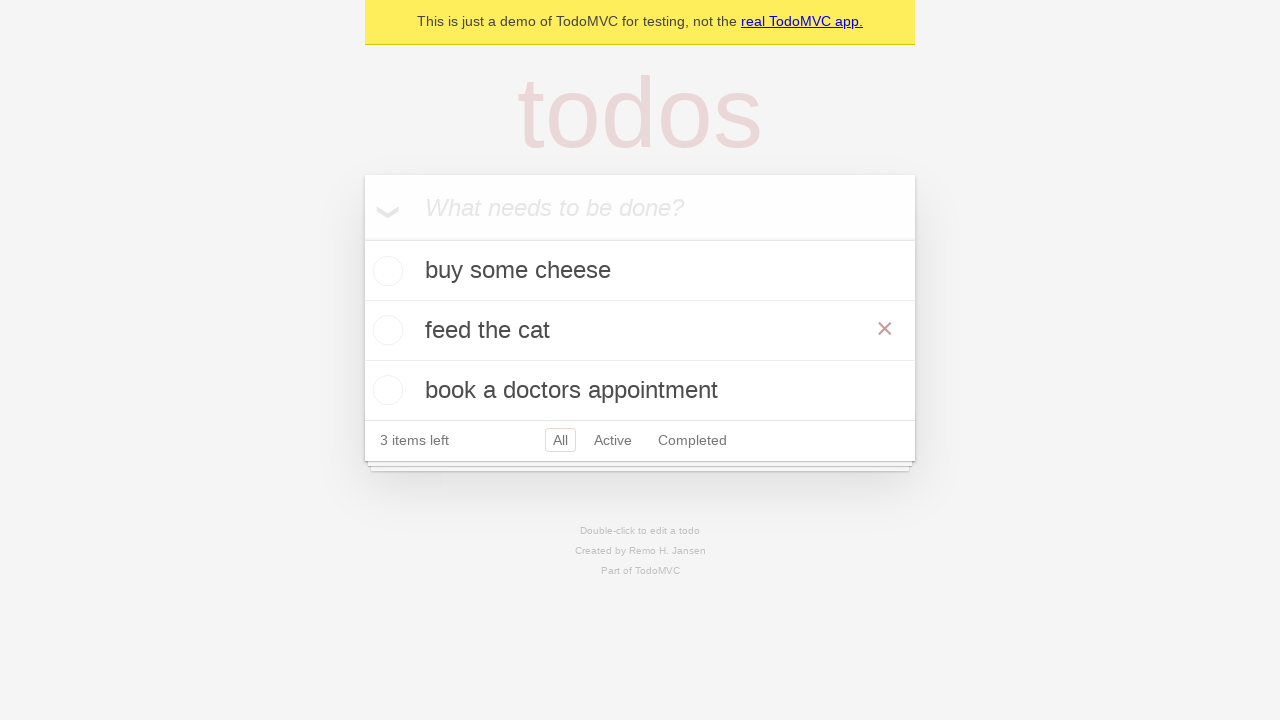

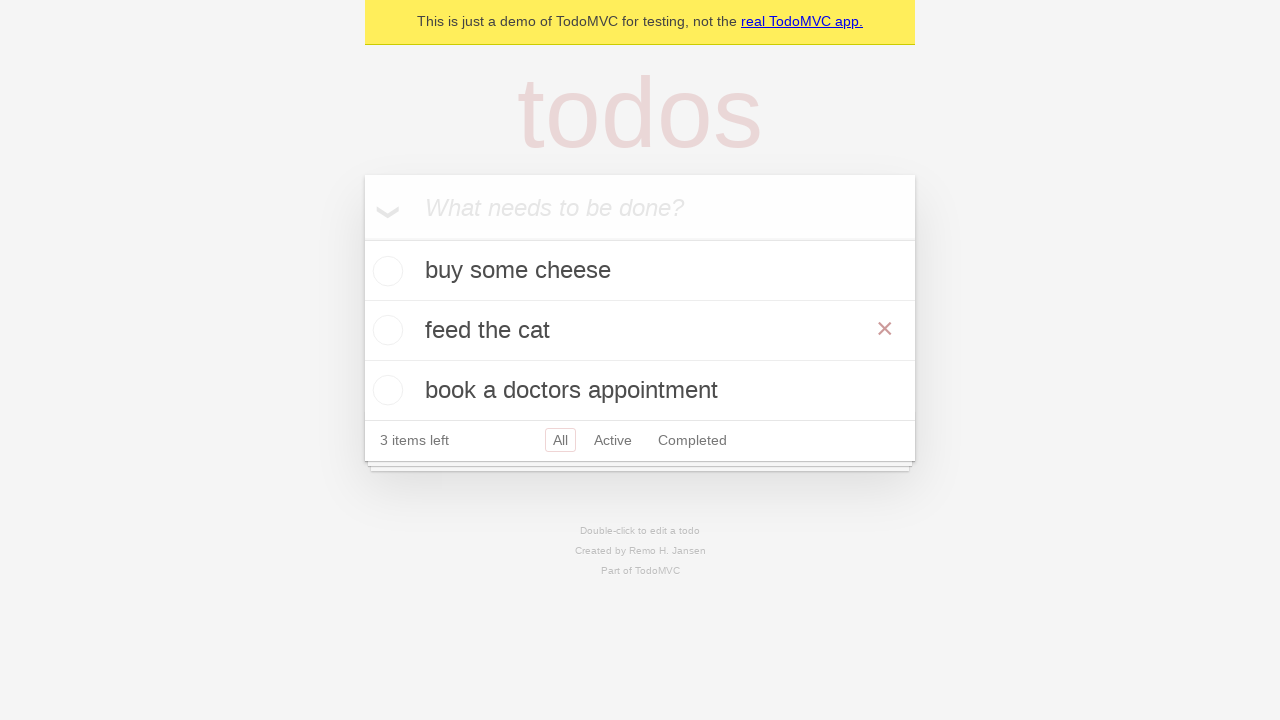